Navigates to the Rahul Shetty Academy login practice page and verifies the page loads successfully.

Starting URL: https://rahulshettyacademy.com/loginpagePractise/

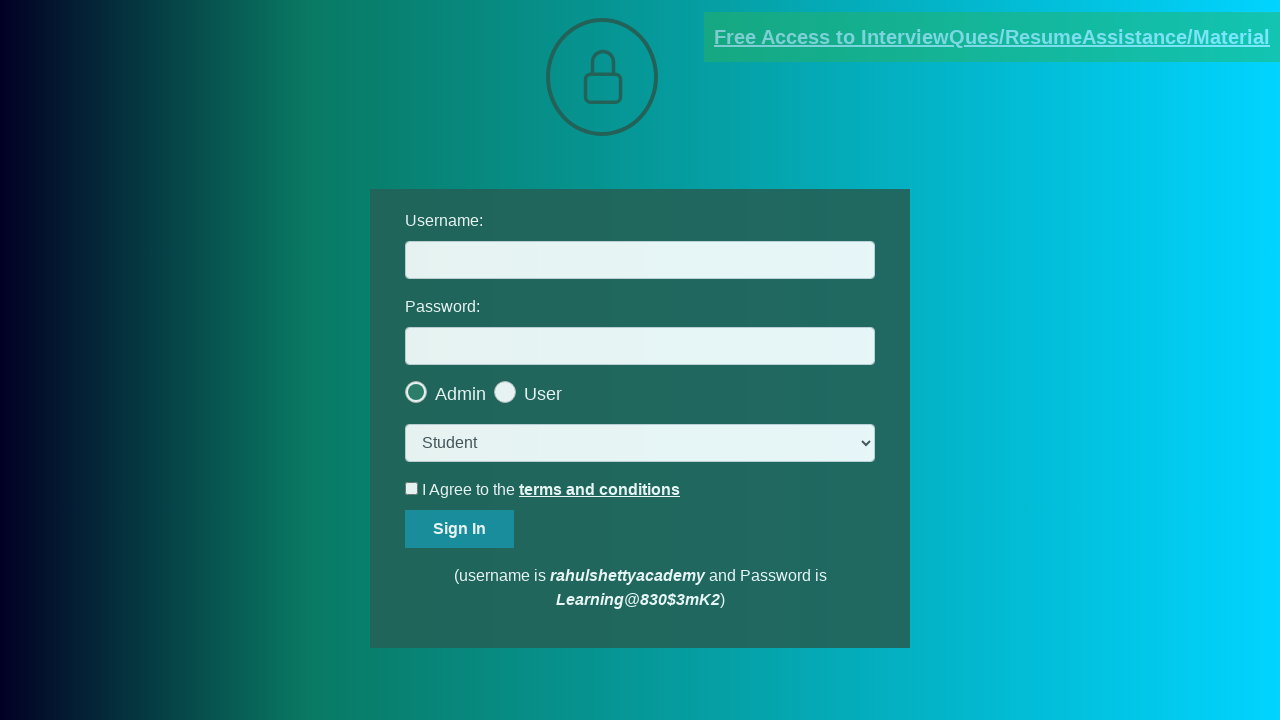

Page DOM content loaded
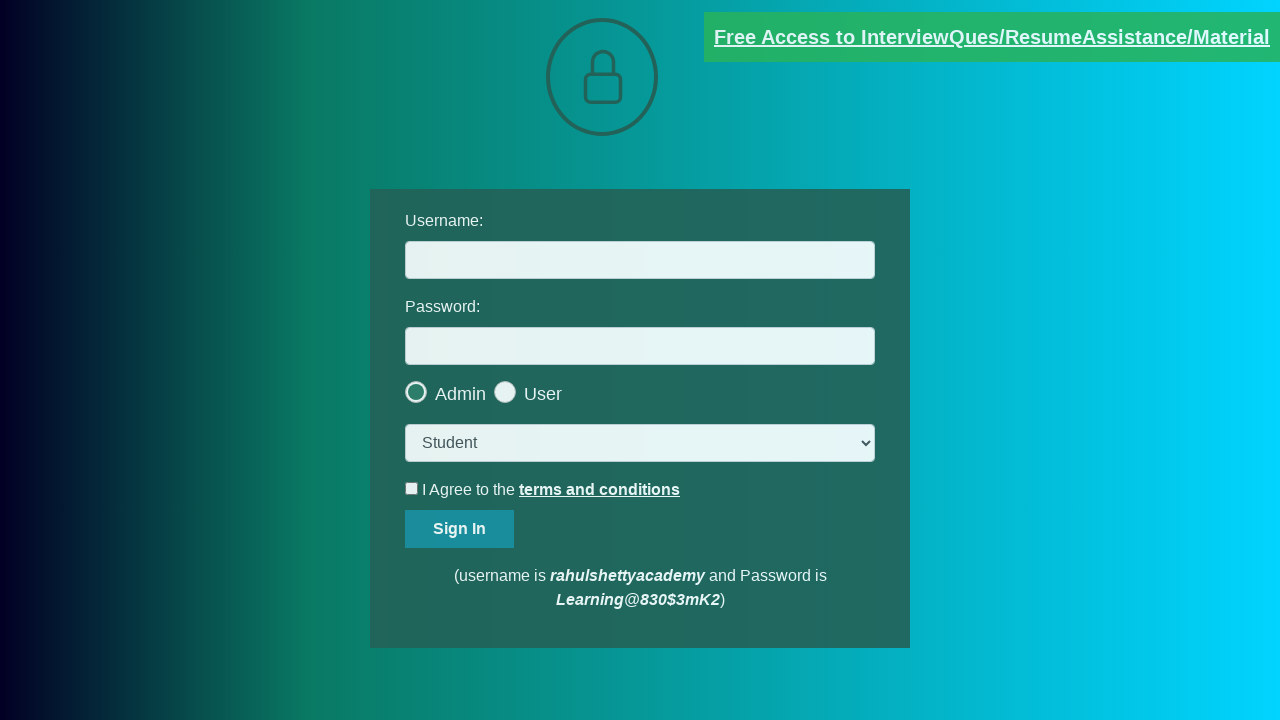

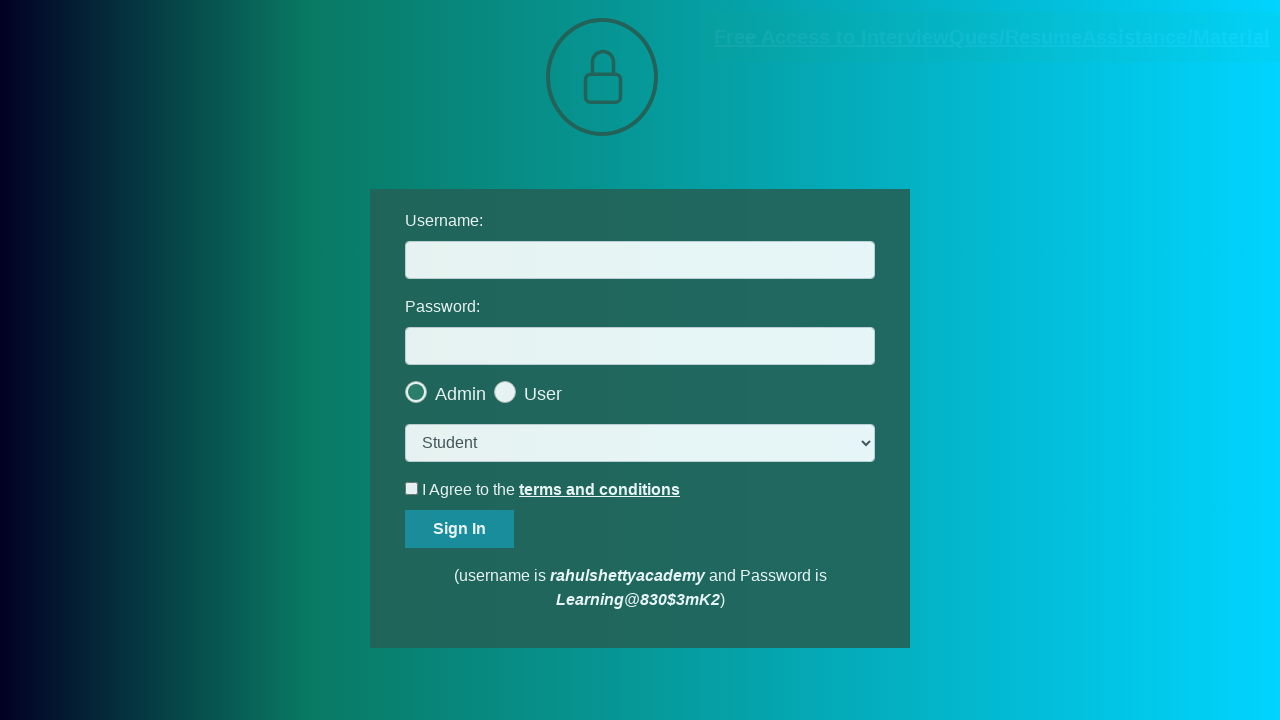